Tests dynamic checkbox removal with explicit wait, clicks Remove, waits for Add button, clicks it, and verifies the confirmation message appears.

Starting URL: https://the-internet.herokuapp.com/dynamic_controls

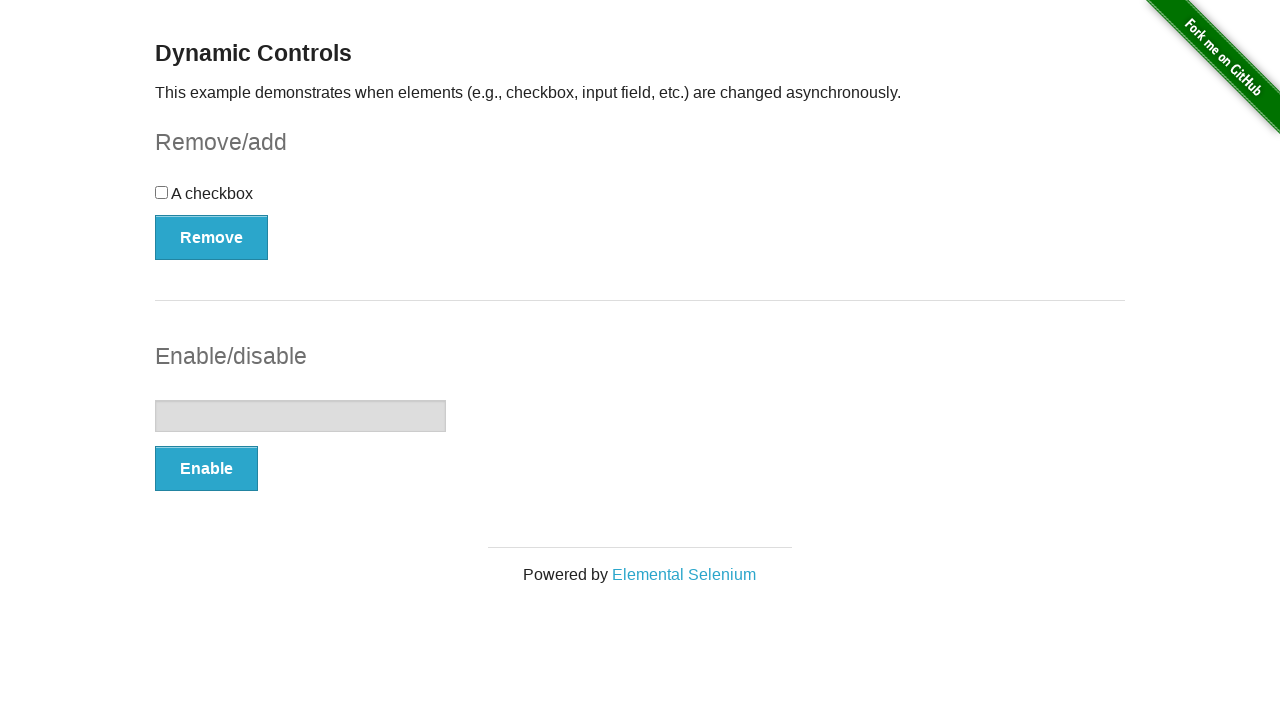

Navigated to dynamic controls page
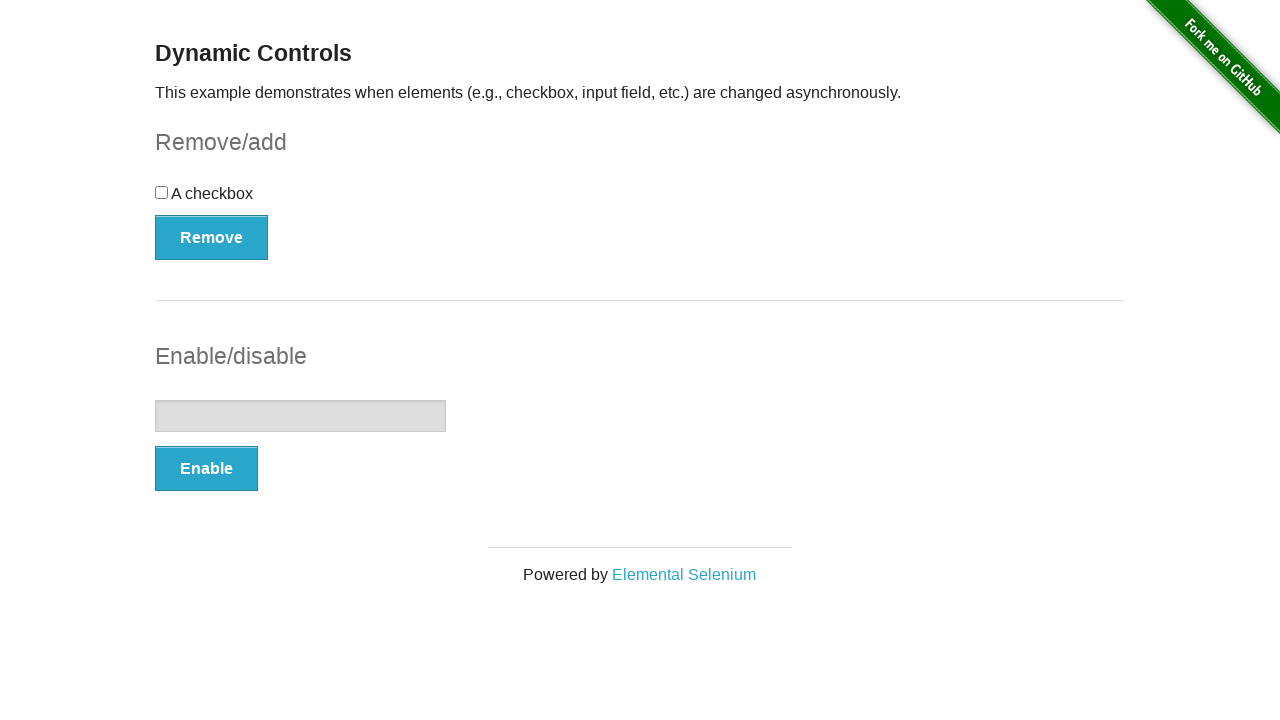

Clicked Remove button to remove checkbox at (212, 237) on xpath=//button[text()='Remove']
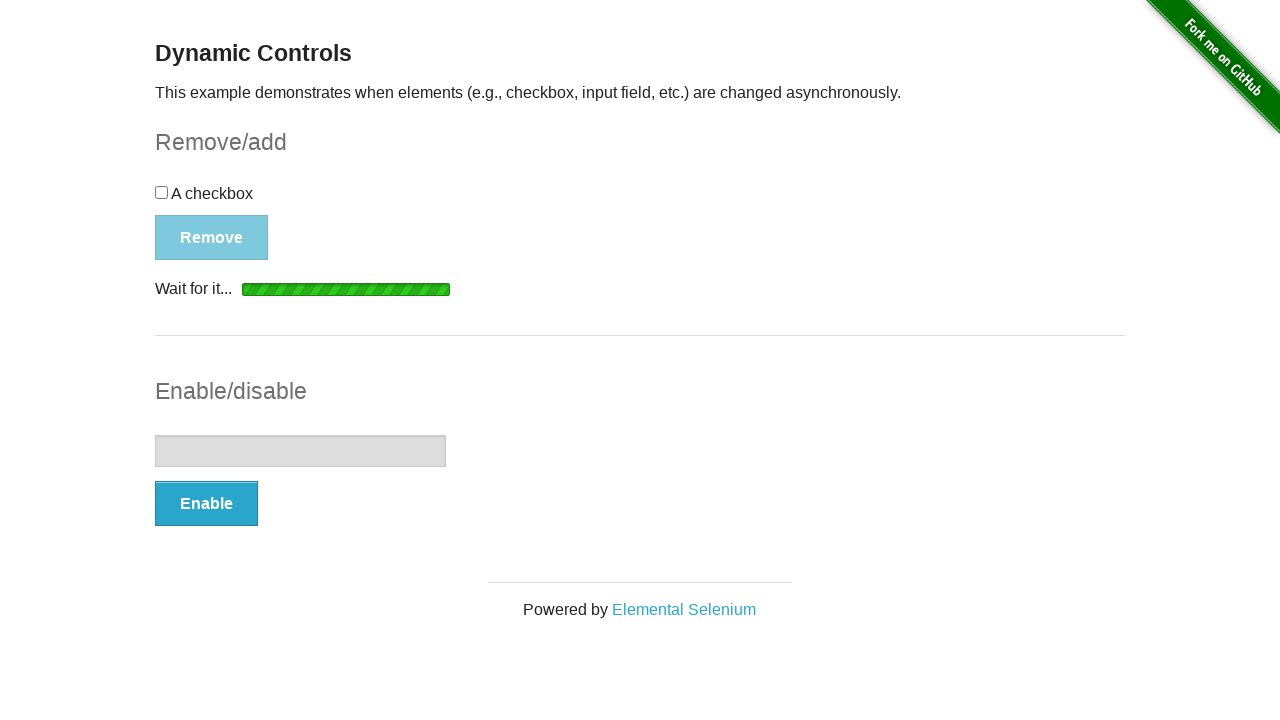

Add button became available after checkbox removal
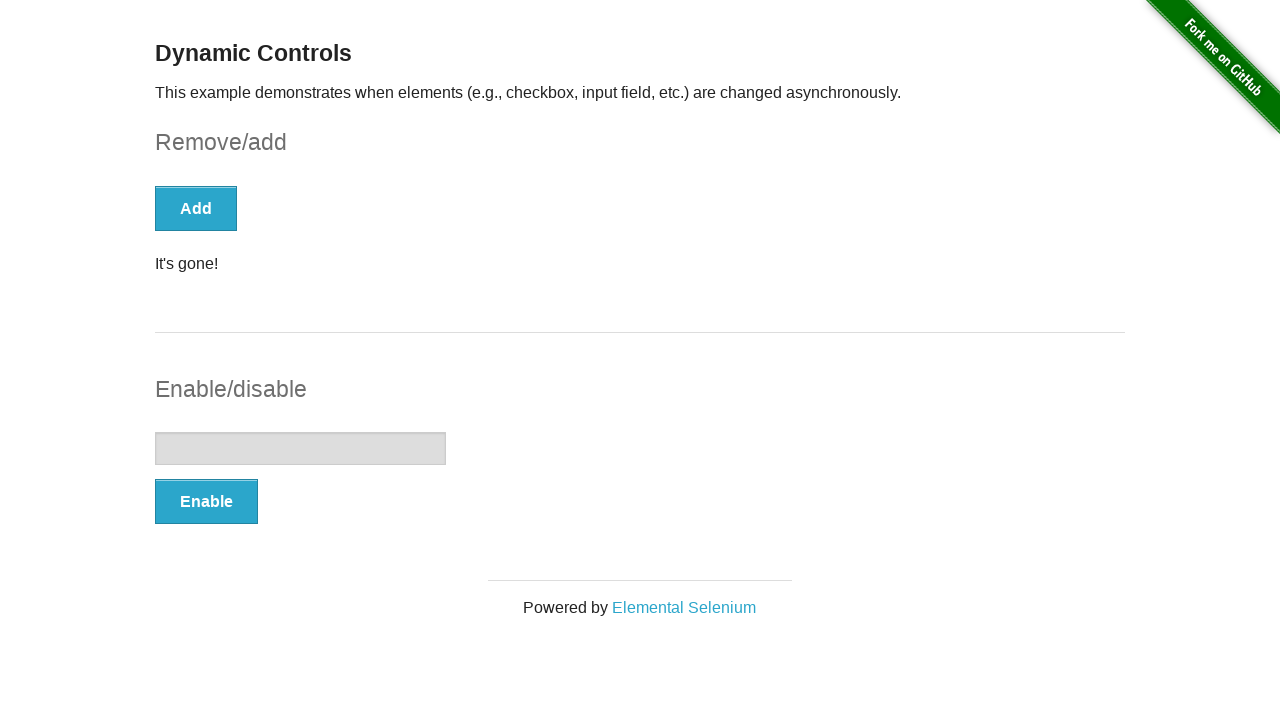

Clicked Add button to restore checkbox at (196, 208) on xpath=//button[text()='Add']
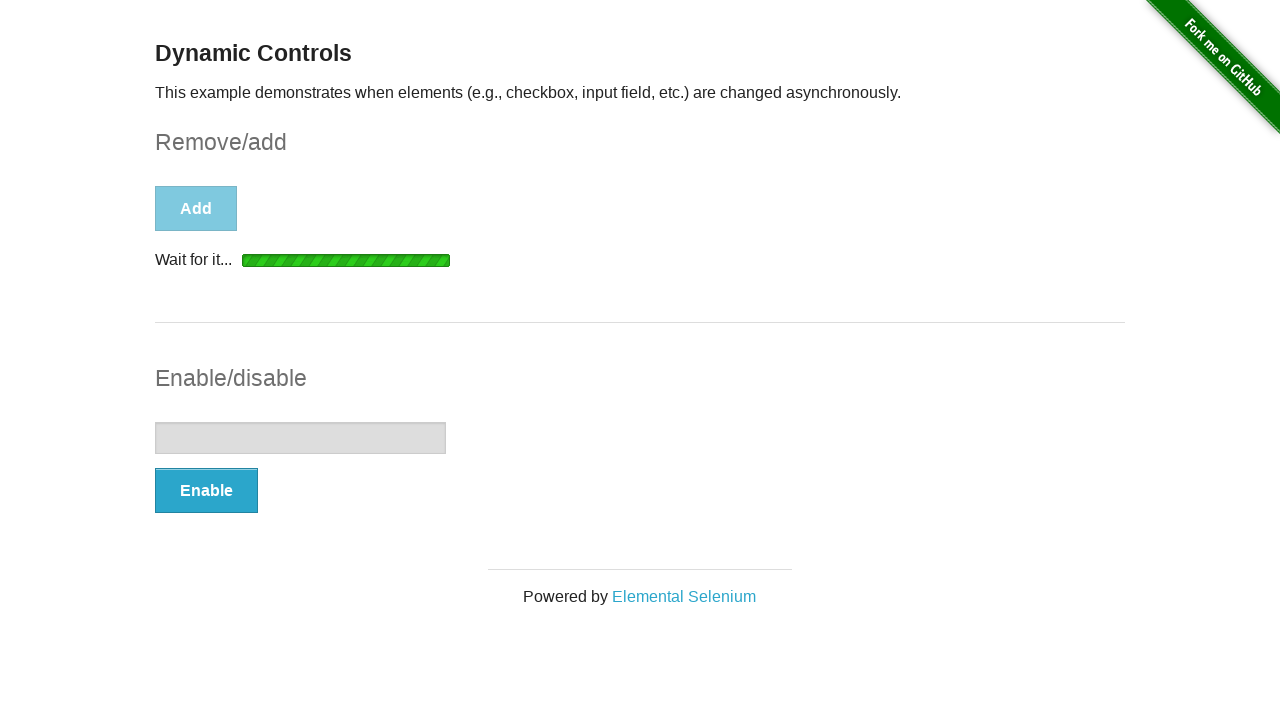

Confirmation message appeared
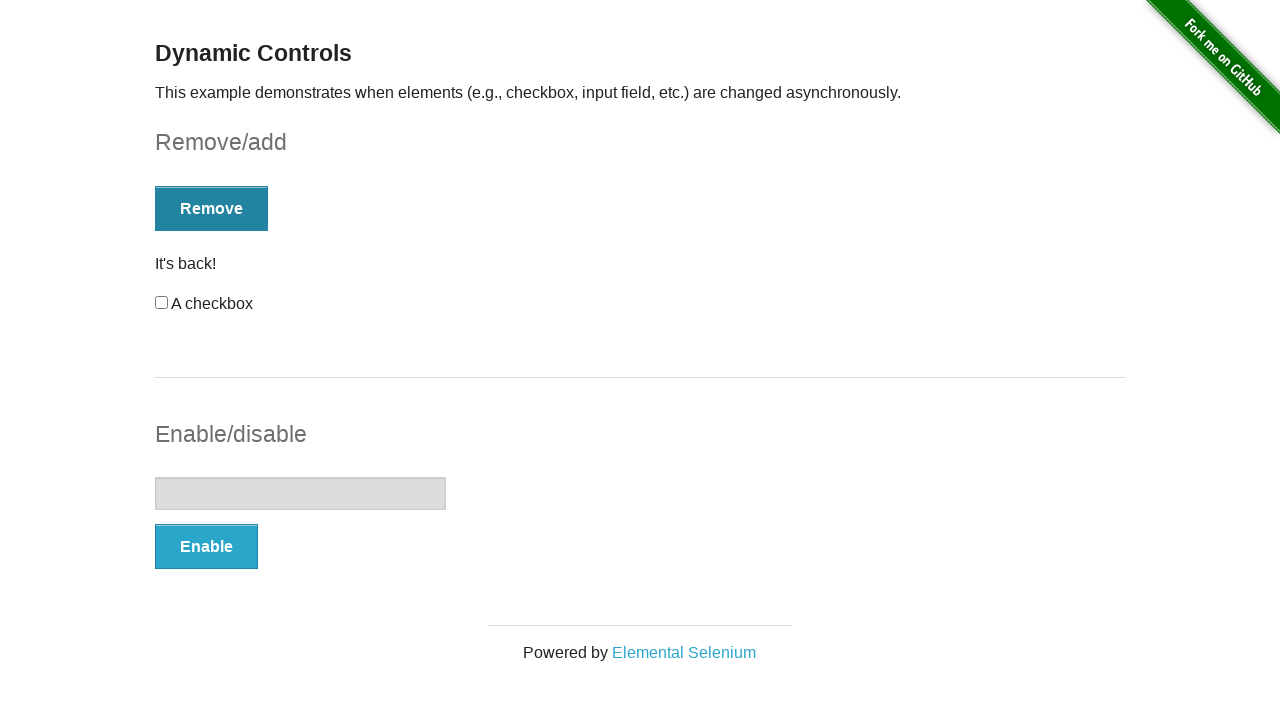

Verified confirmation message text is 'It's back!'
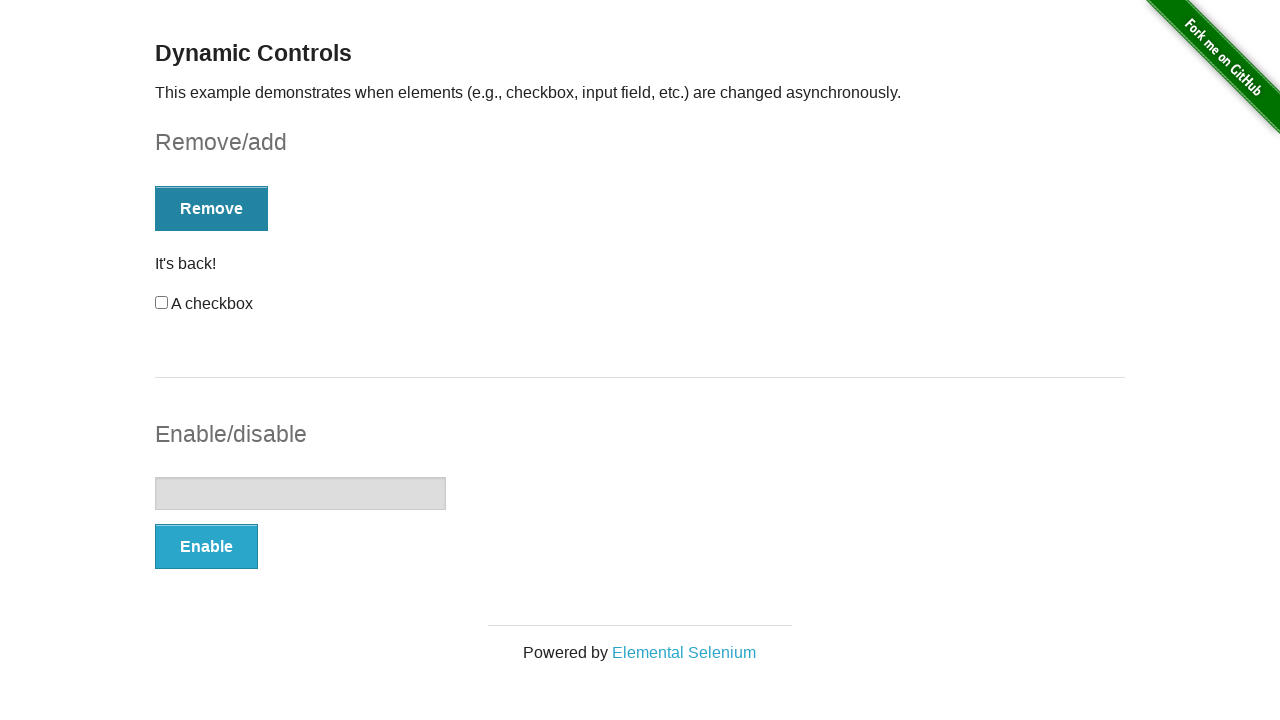

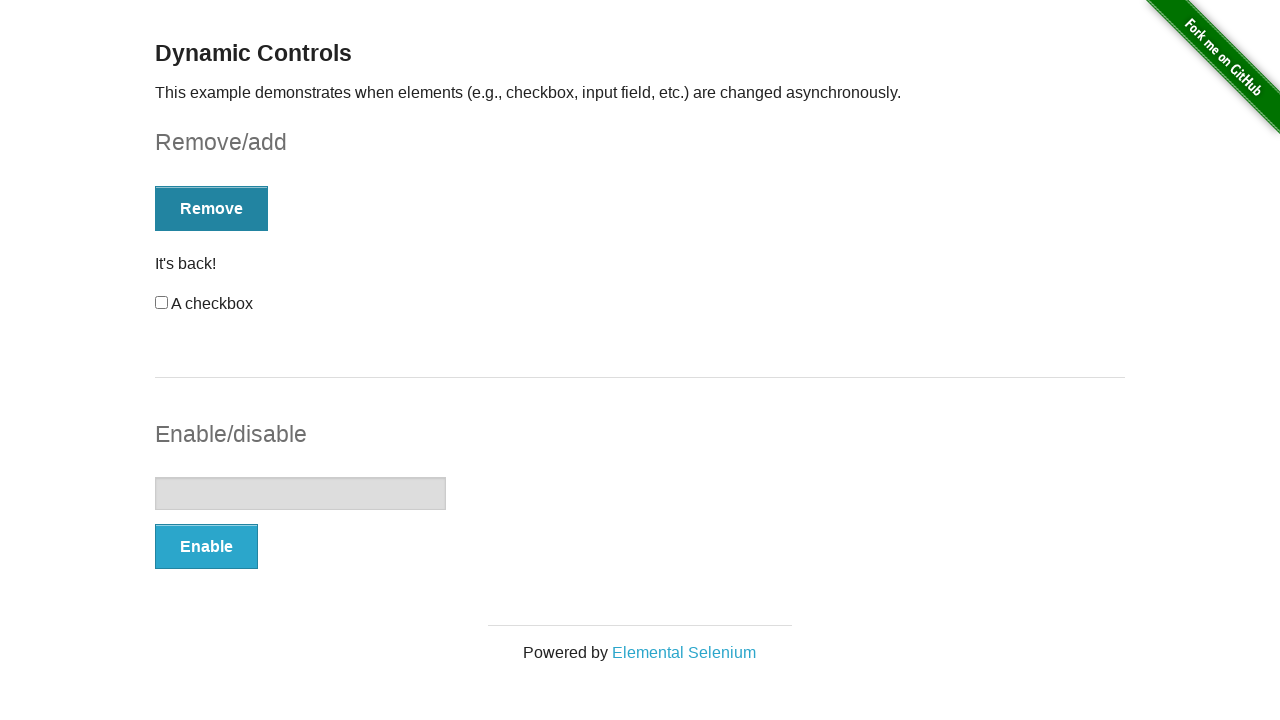